Tests navigation to the About page by clicking the About link and verifying the welcome heading is visible

Starting URL: https://johnnyreilly.com

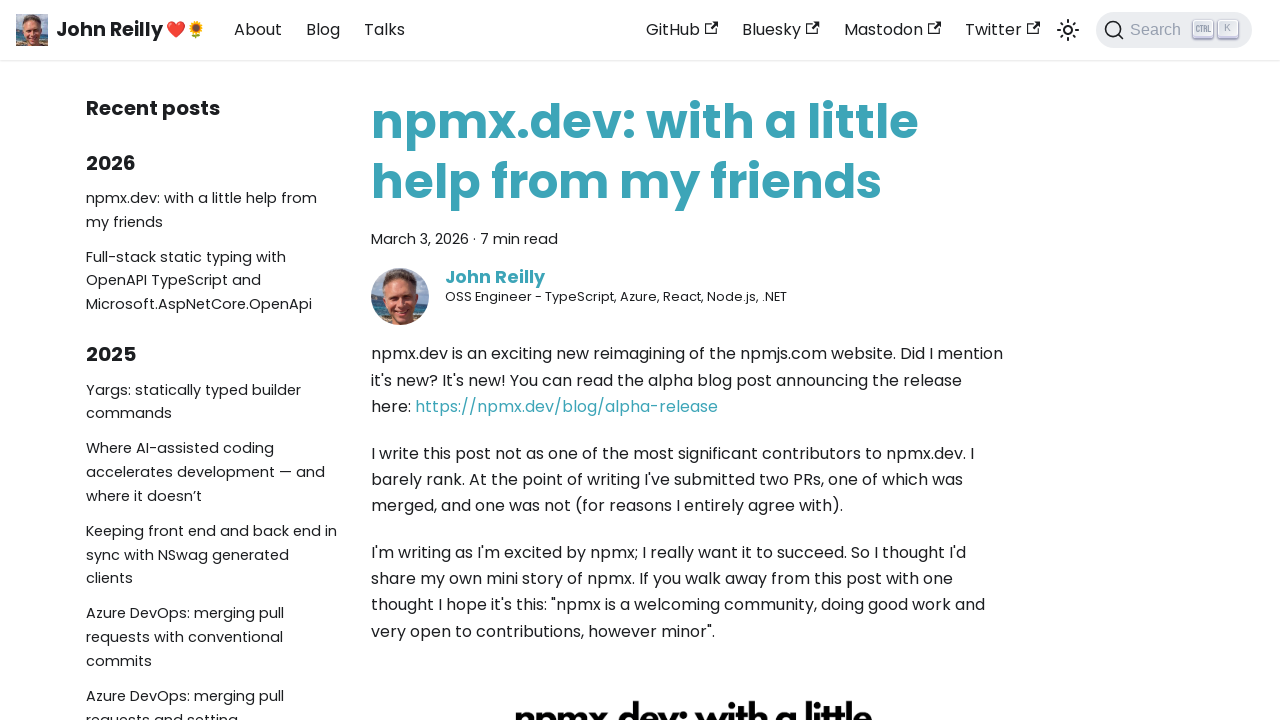

Clicked About link in navigation at (258, 30) on internal:role=link[name="About"s]
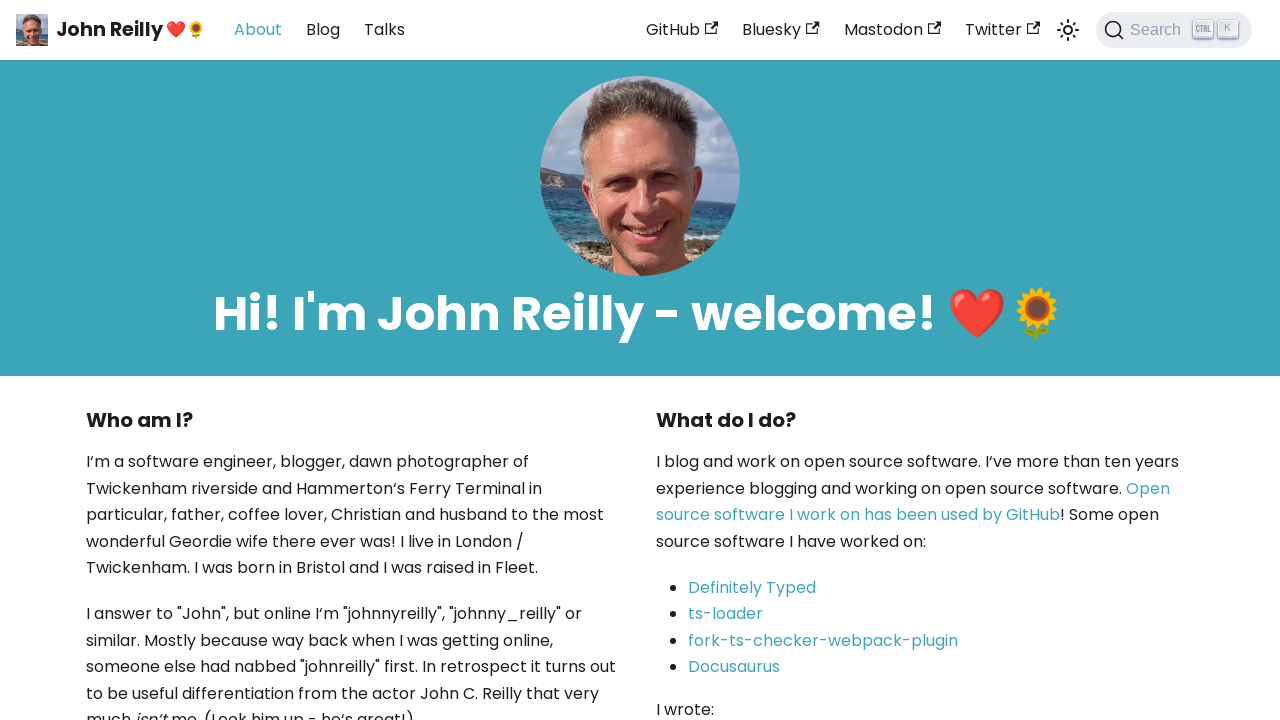

Located welcome heading element
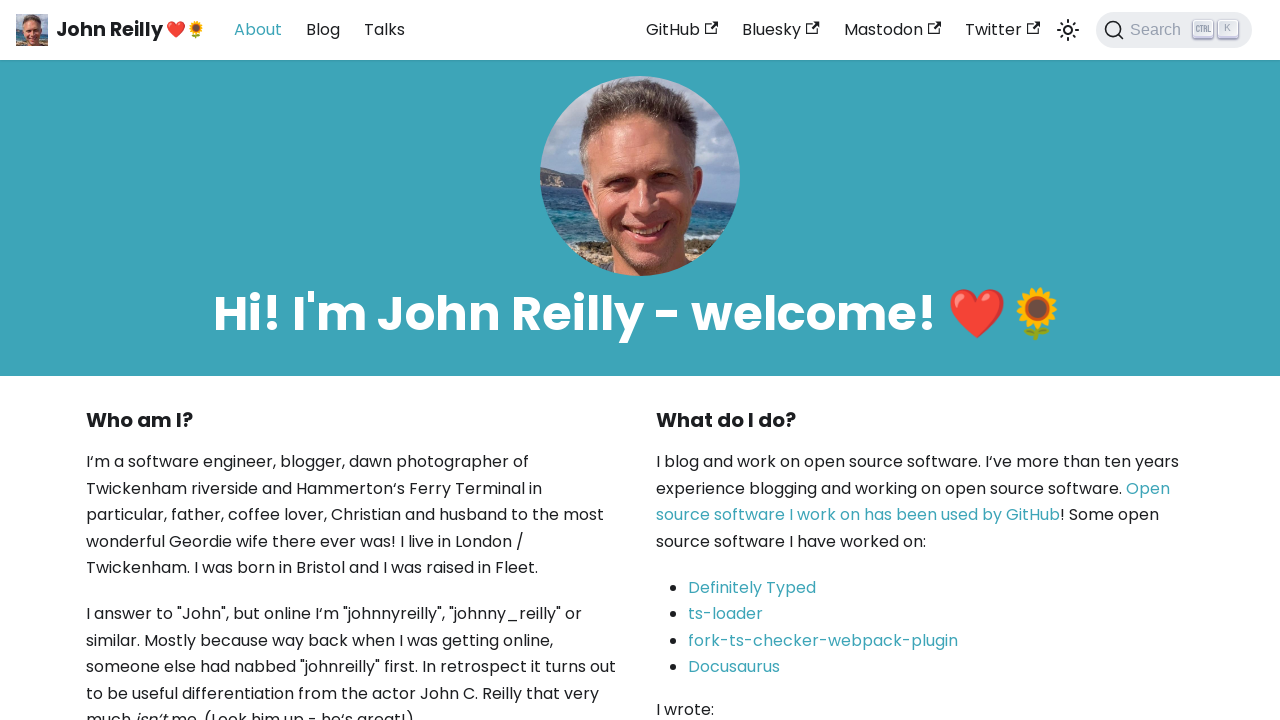

Welcome heading is visible on About page
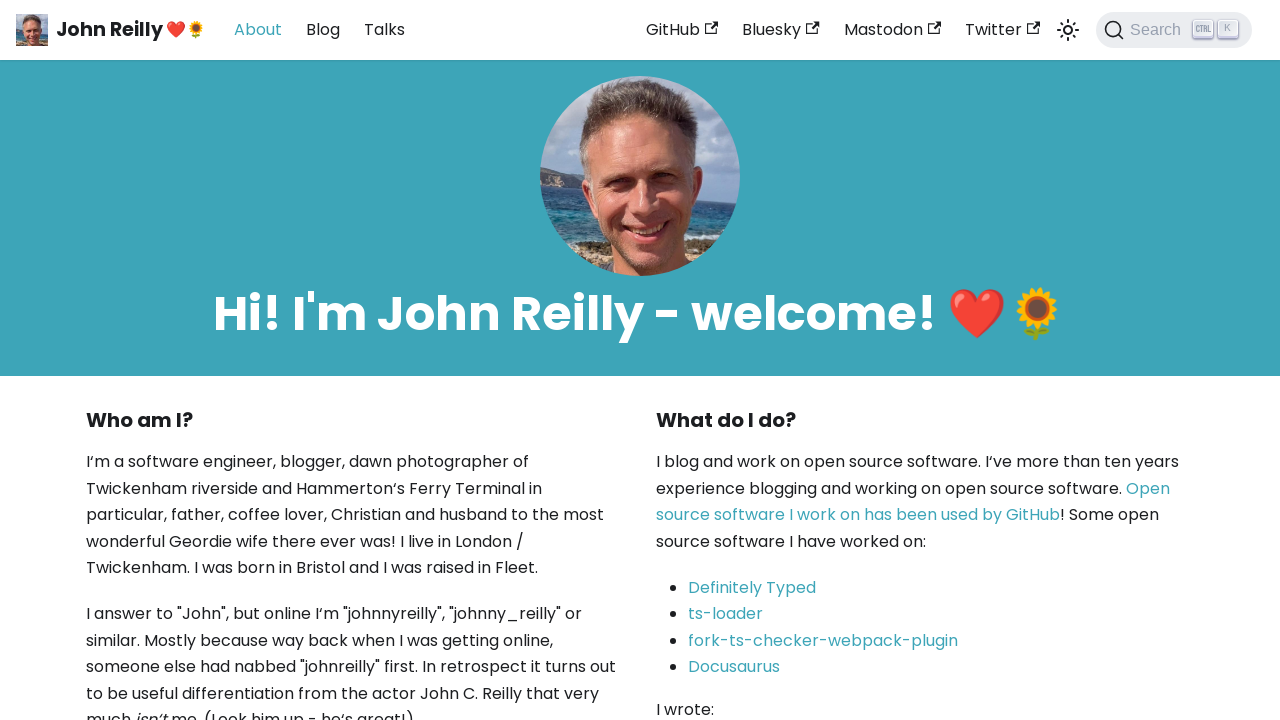

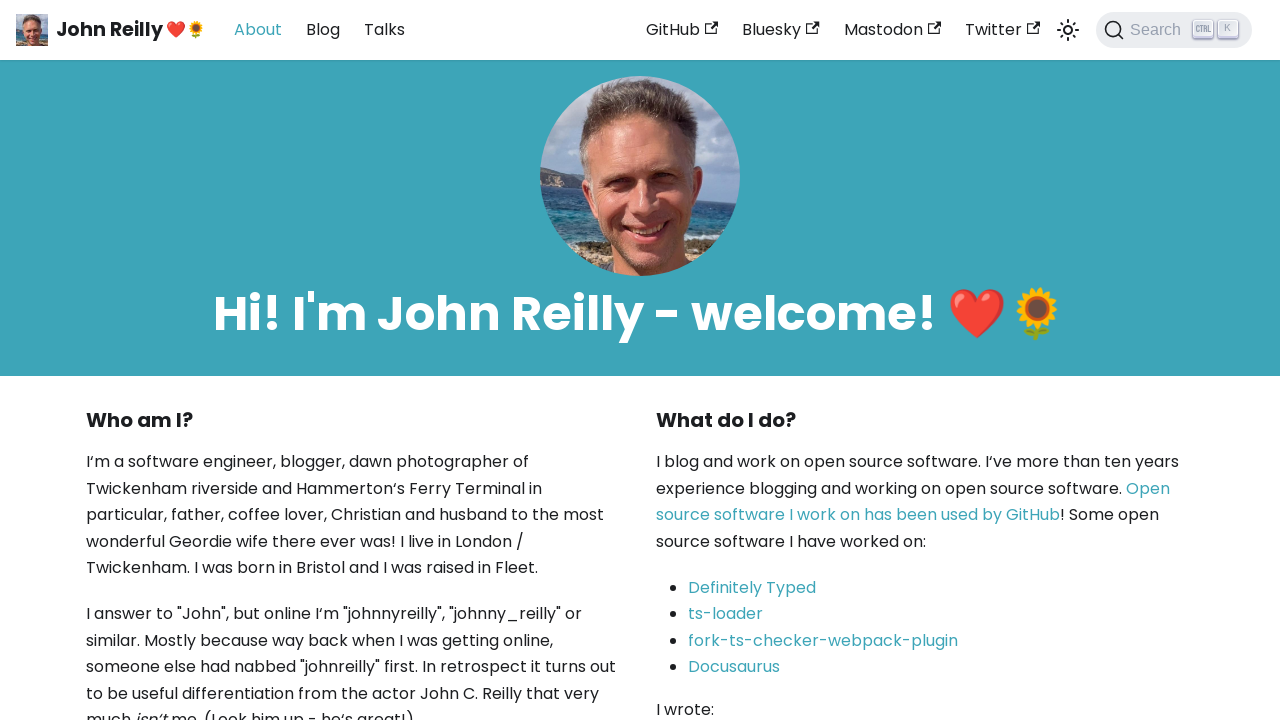